Tests an SEO text analysis tool by submitting text for analysis and waiting for the statistics results to load

Starting URL: https://advego.com/text/seo/

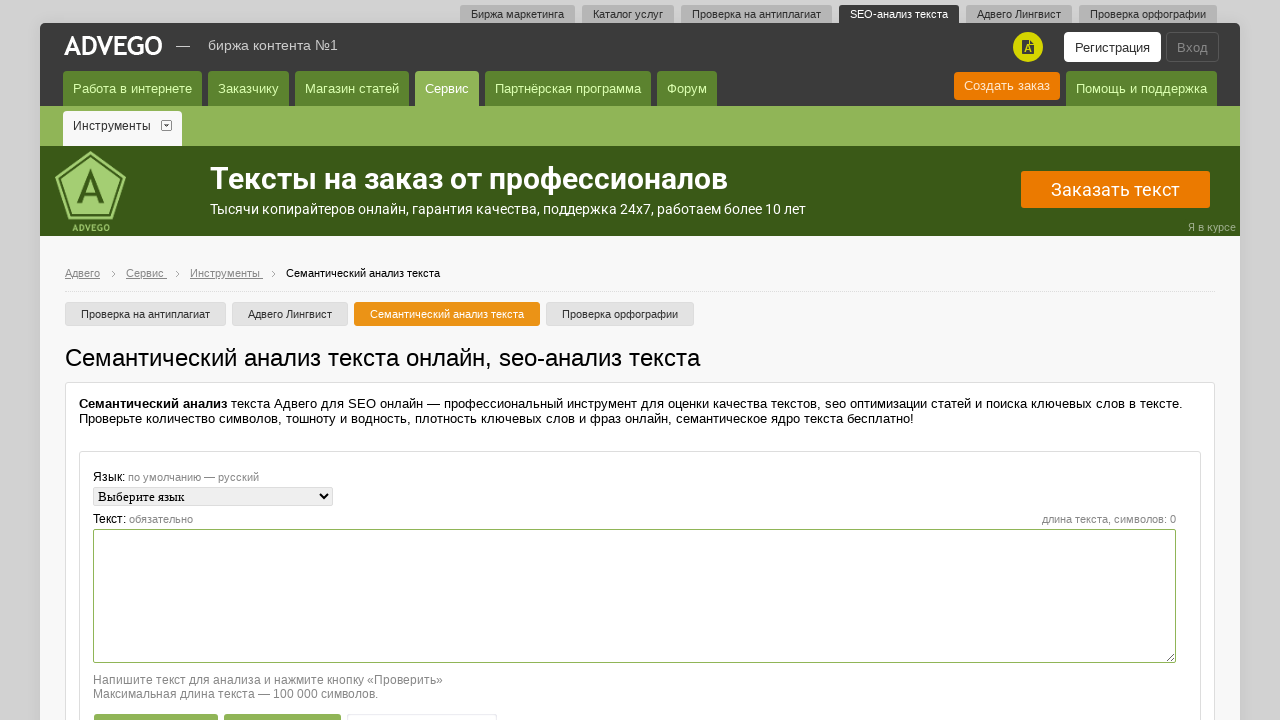

Filled text input area with sample SEO analysis text on xpath=//textarea[@name="job_text" and not(contains(@style, "visibility: hidden")
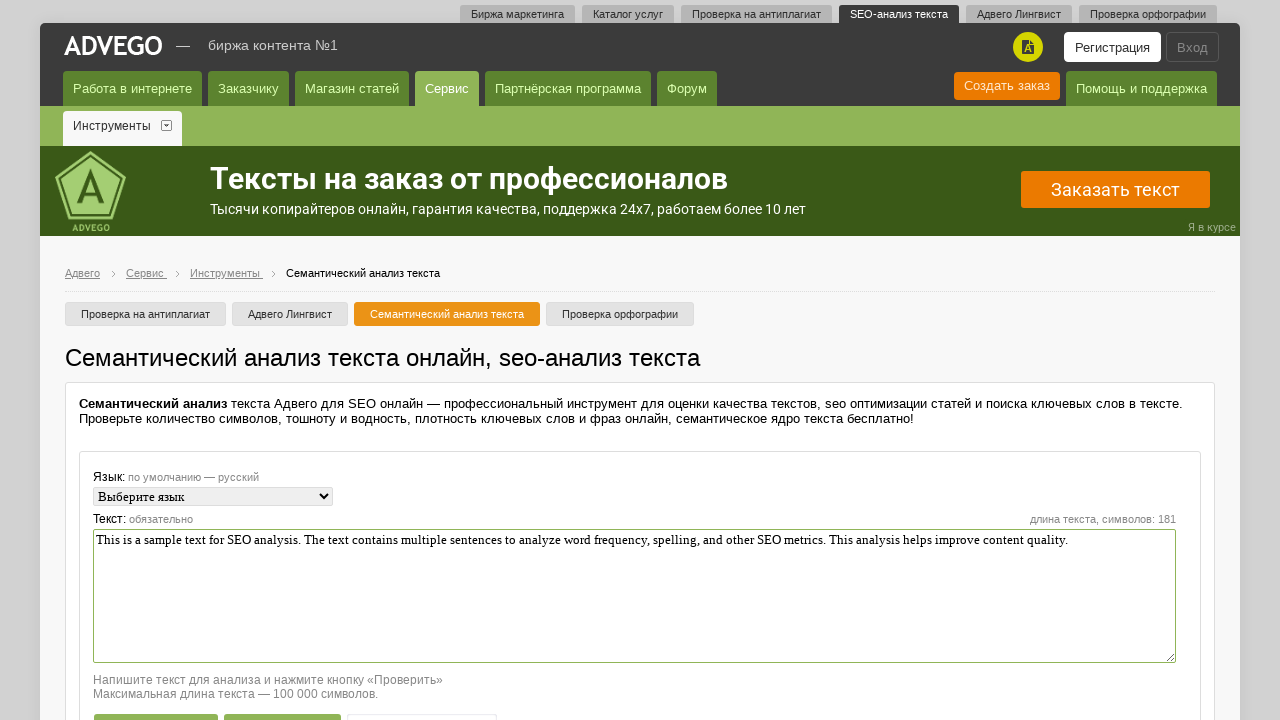

Selected language option from dropdown on xpath=//option[.="Выберите язык"]/parent::select
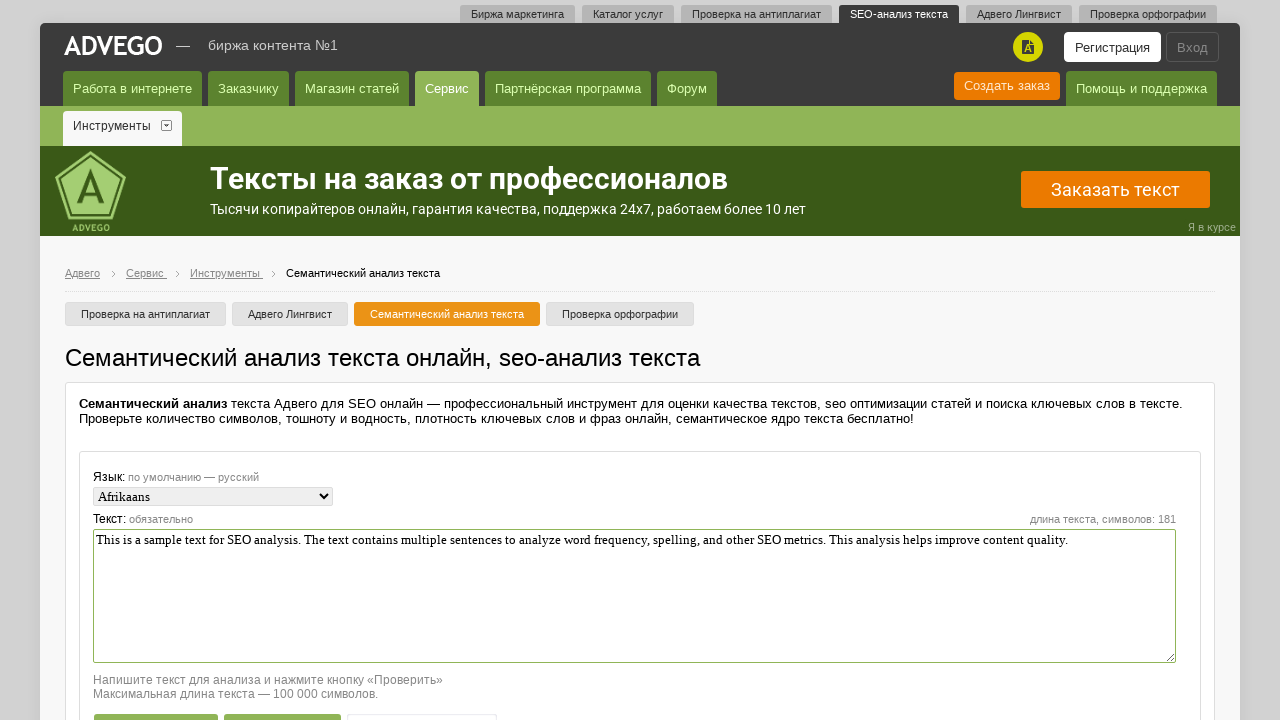

Clicked submit button to start SEO analysis at (156, 706) on xpath=//a[.="Проверить"]
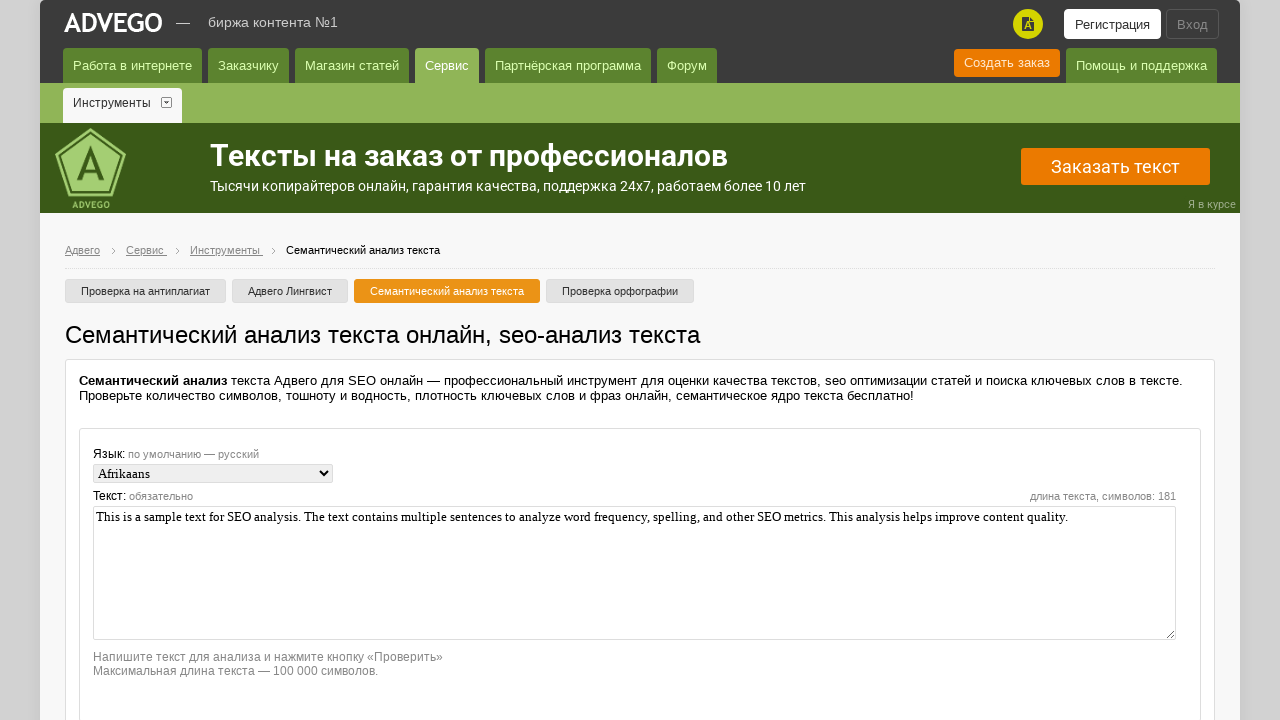

Statistics heading appeared, analysis results loaded
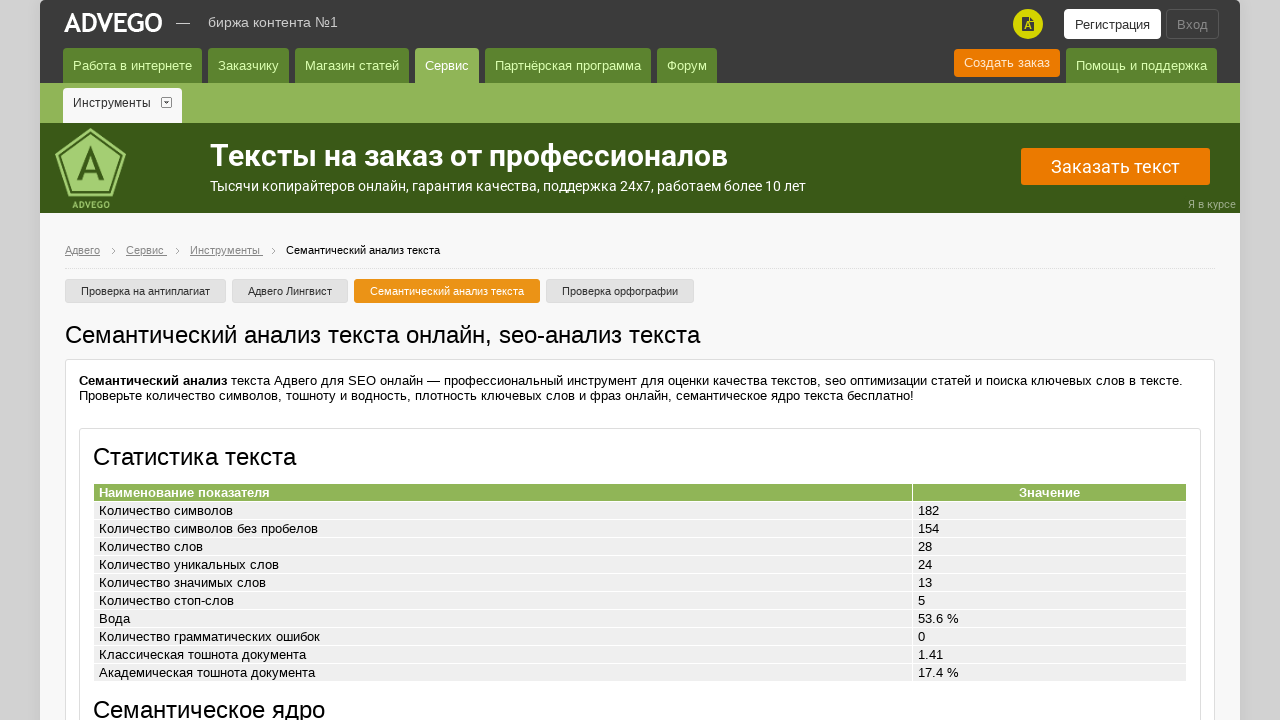

Statistics table displayed with text metrics
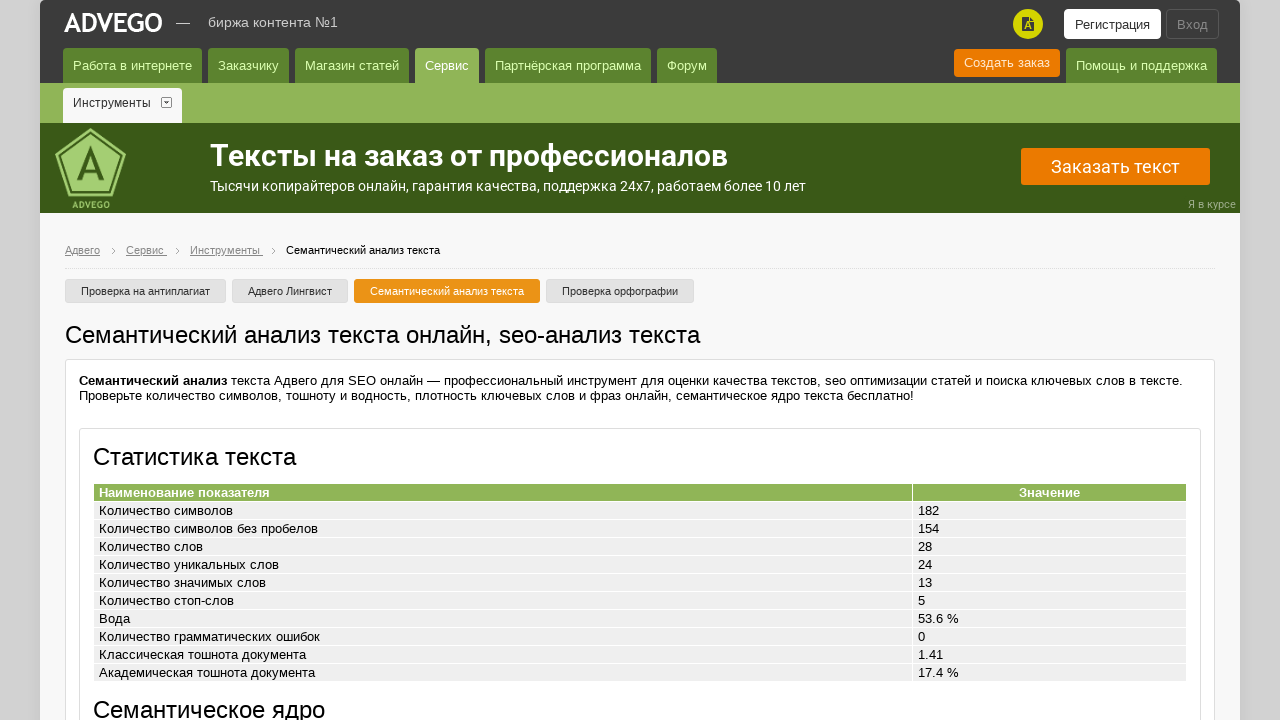

Word frequency table displayed with analysis results
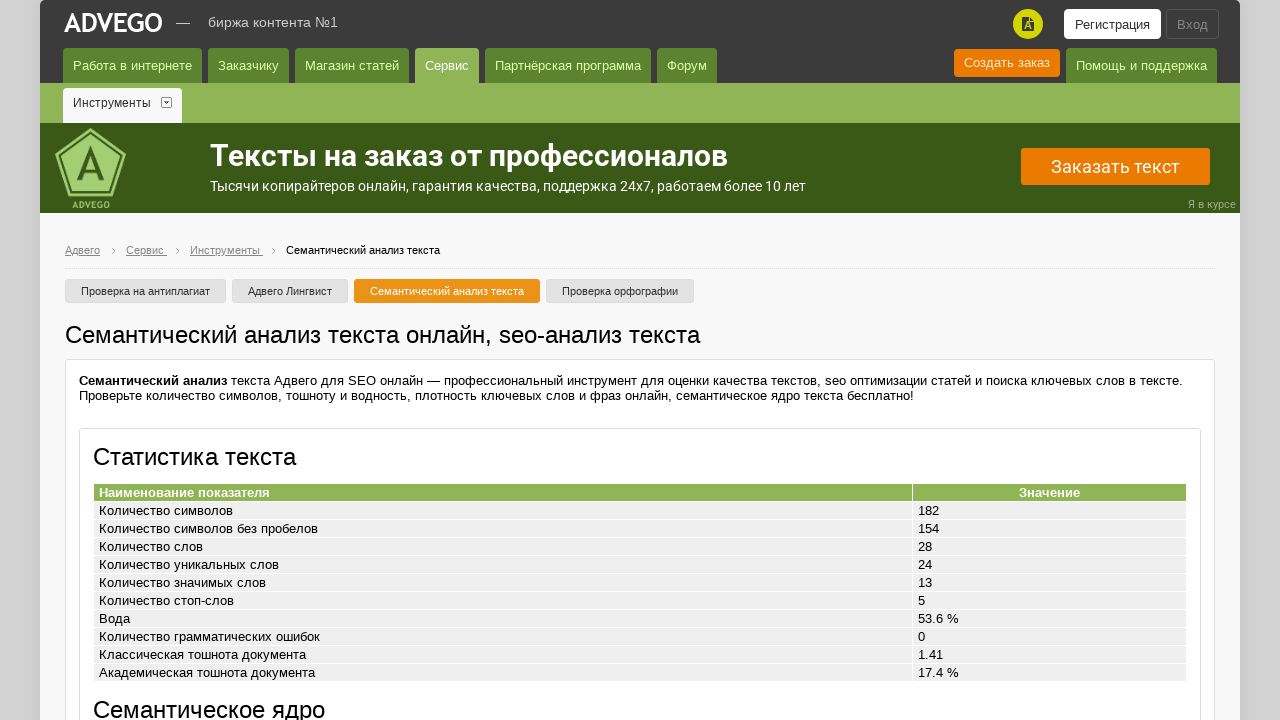

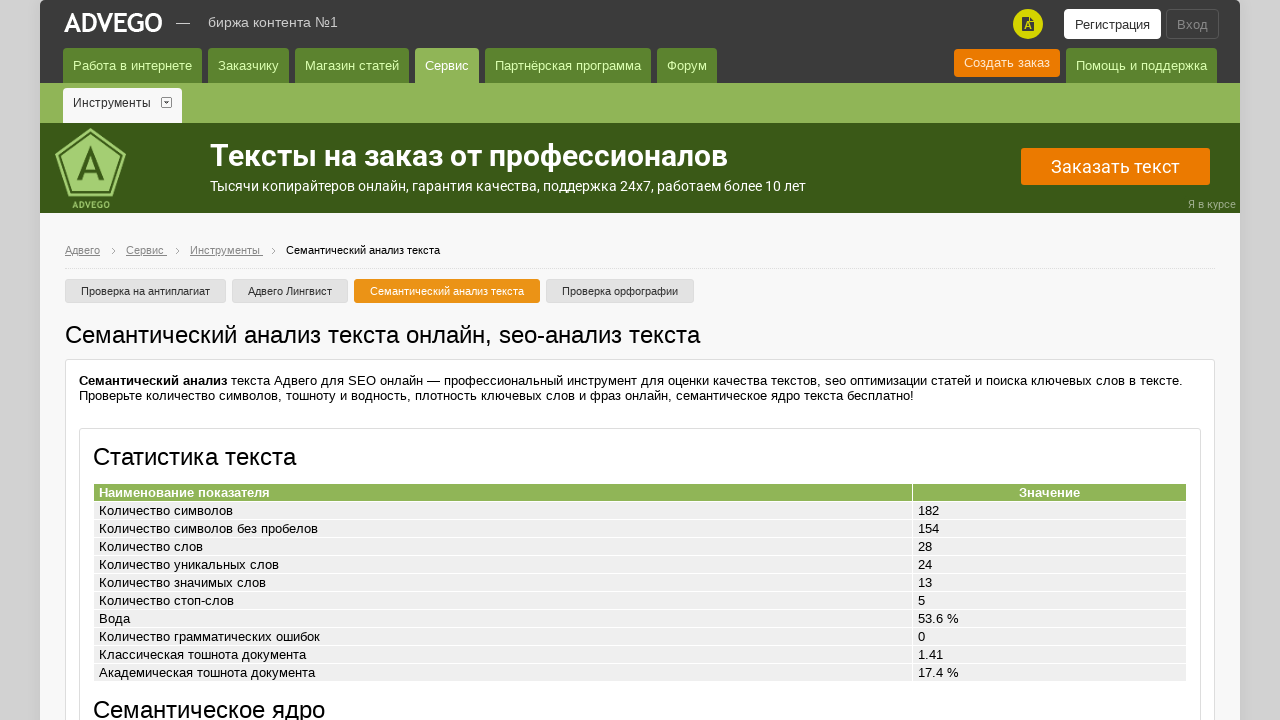